Interacts with a web table by clicking a checkbox for California row and clicking a "know more" link for Jeff Bezos row

Starting URL: https://seleniumpractise.blogspot.com/2021/08/webtable-in-html.html

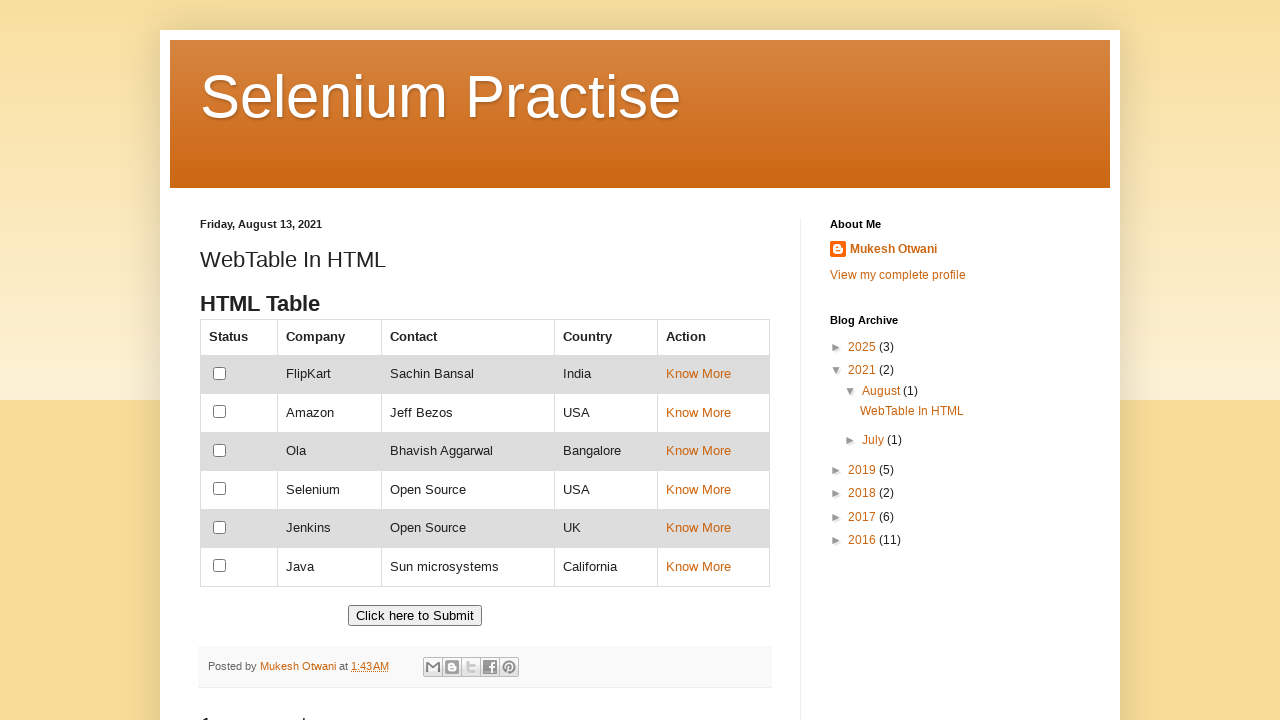

Located all table cells in customers table
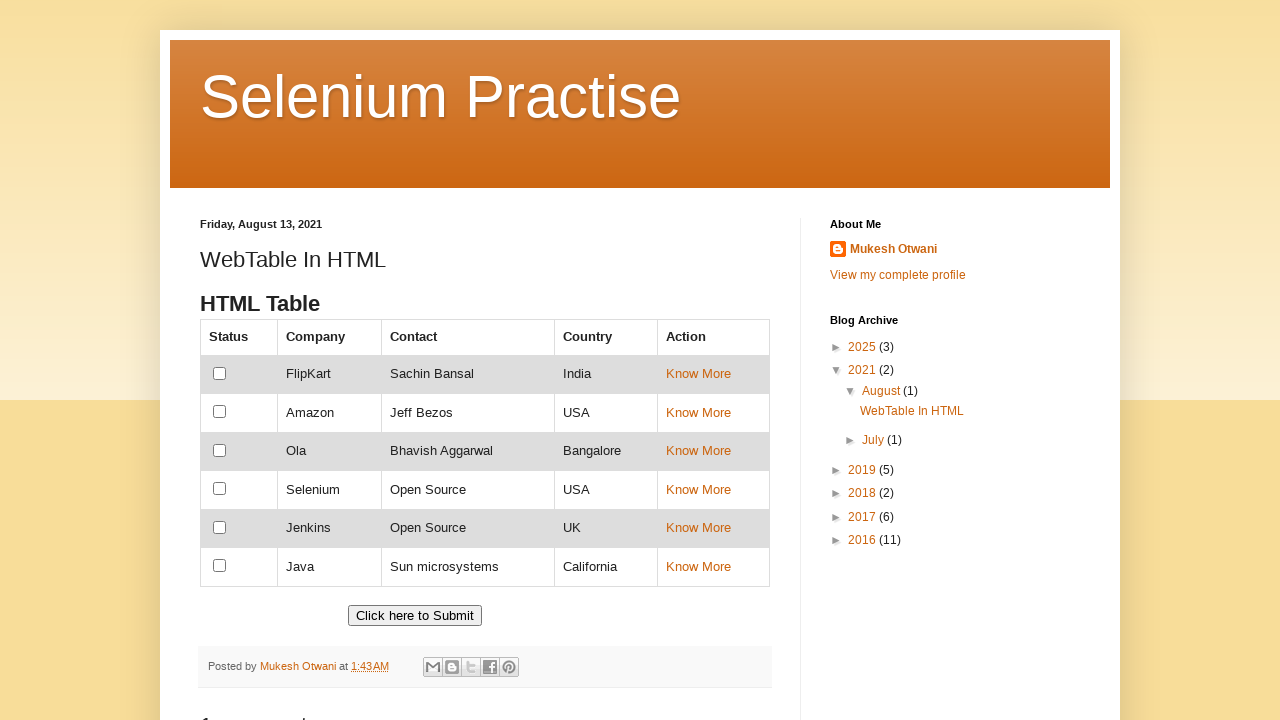

Clicked checkbox for California row at (220, 566) on xpath=//td[contains(text(),'California')]//preceding-sibling::td//input
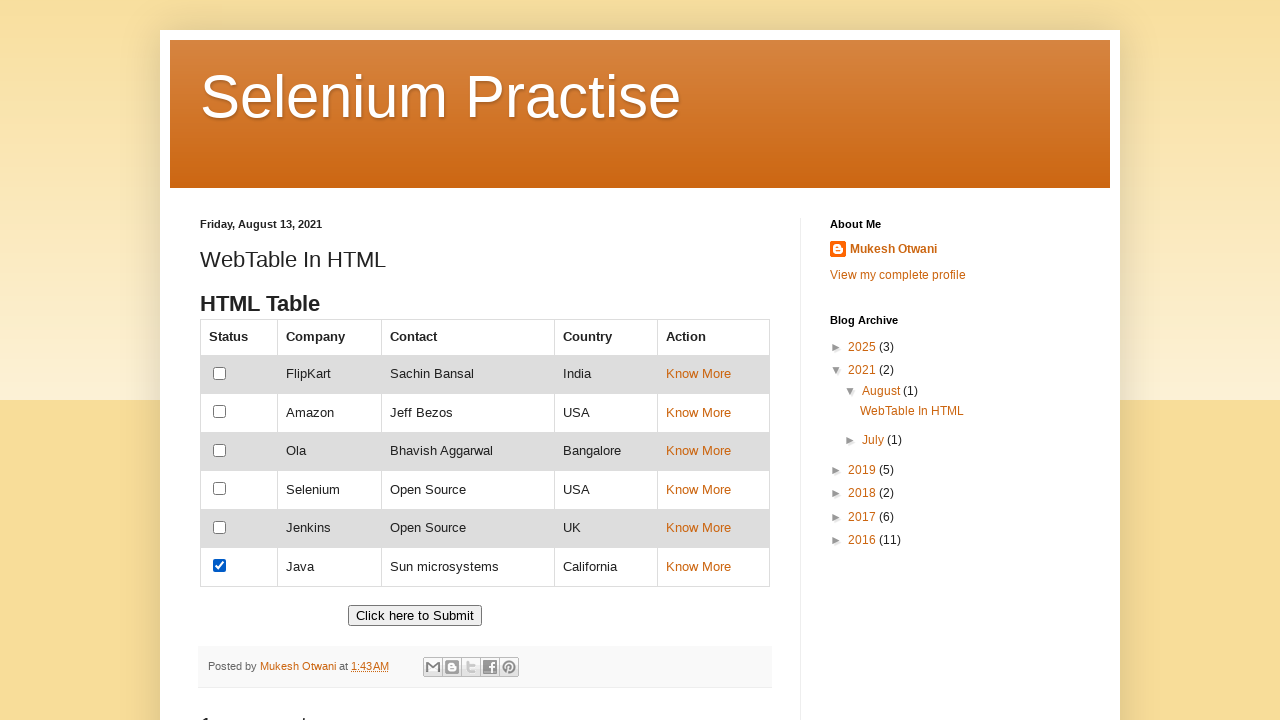

Re-located all table cells in customers table
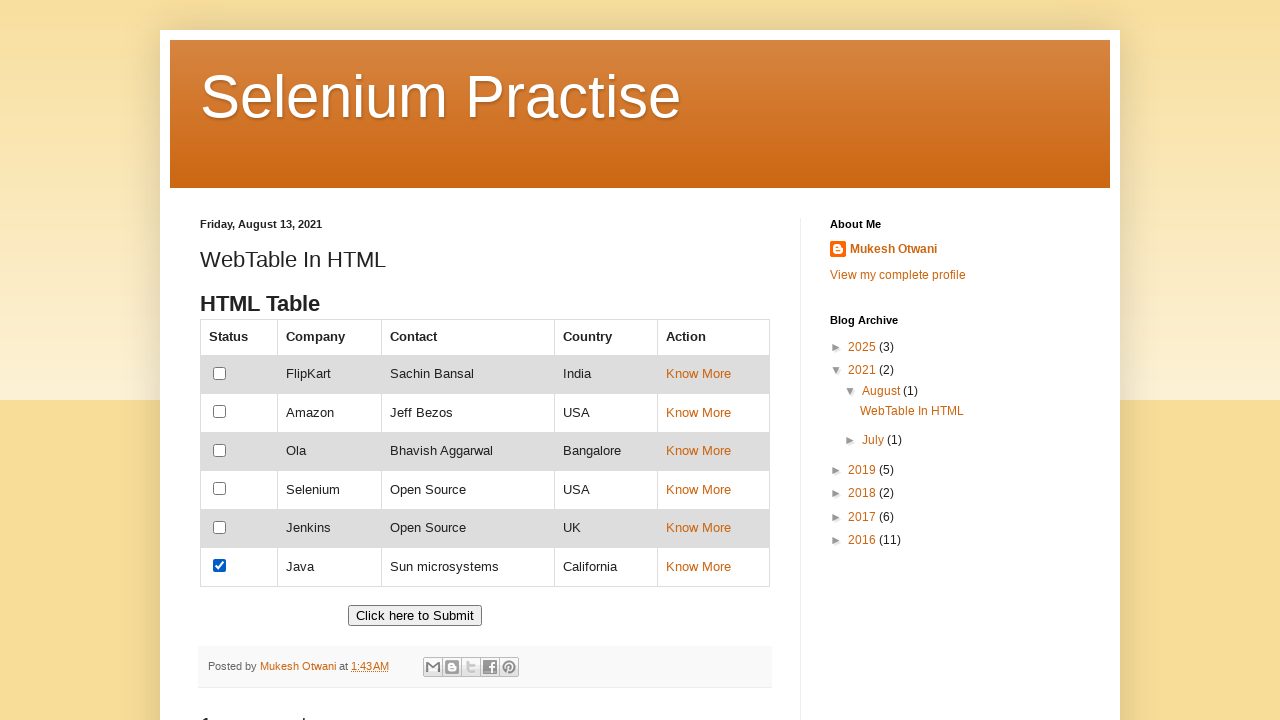

Clicked 'know more' link for Jeff Bezos row at (698, 412) on xpath=//td[text()='Jeff Bezos']//following-sibling::td//a
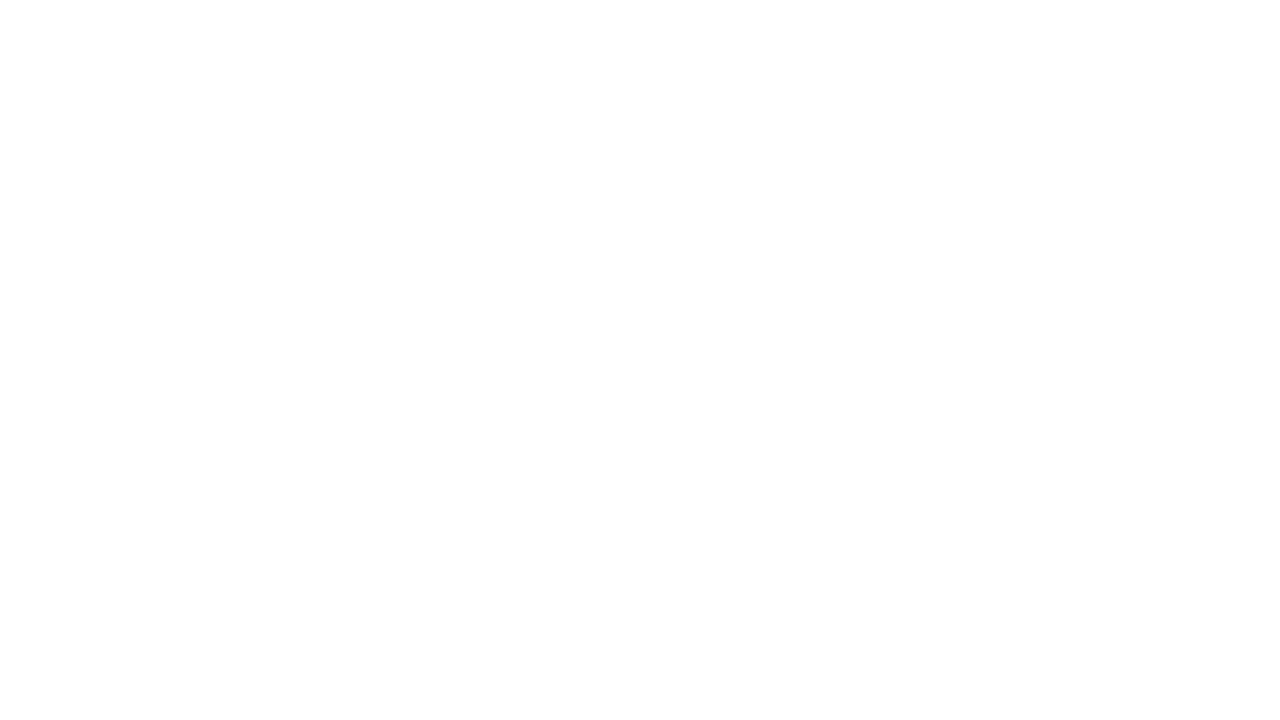

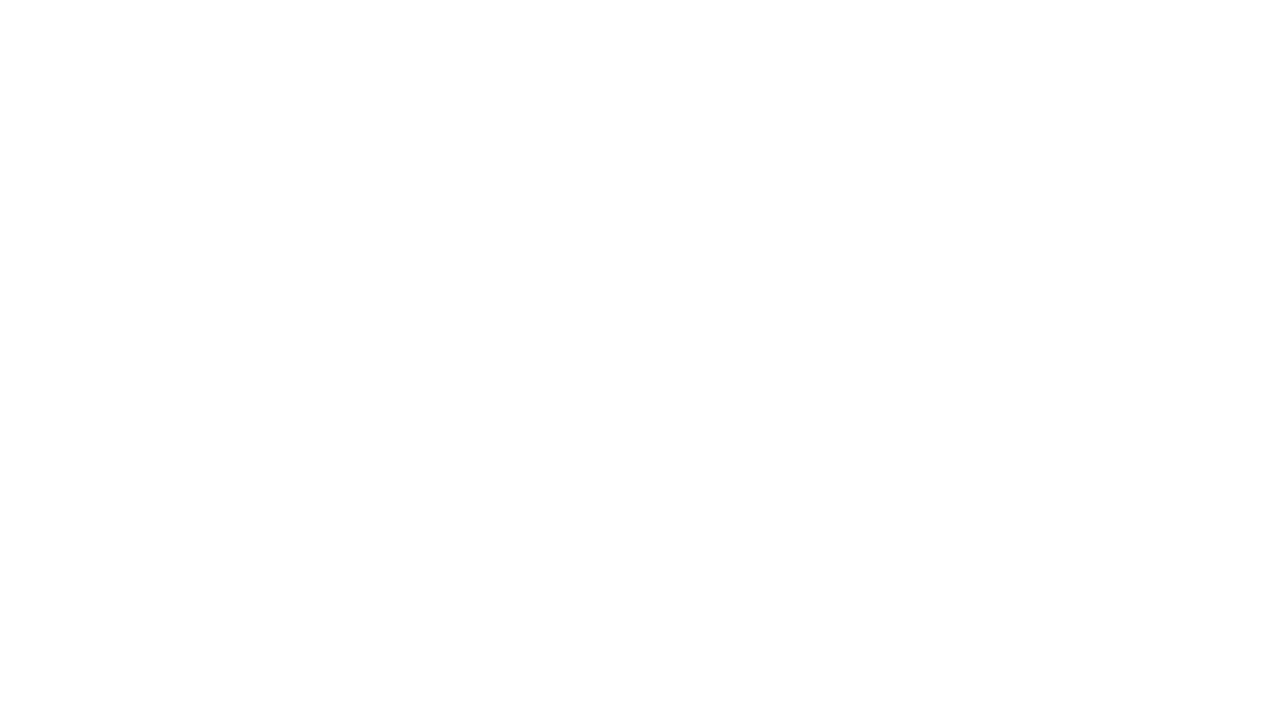